Navigates to Selenium website and clicks on the Downloads link to verify navigation works correctly

Starting URL: http://selenium.dev

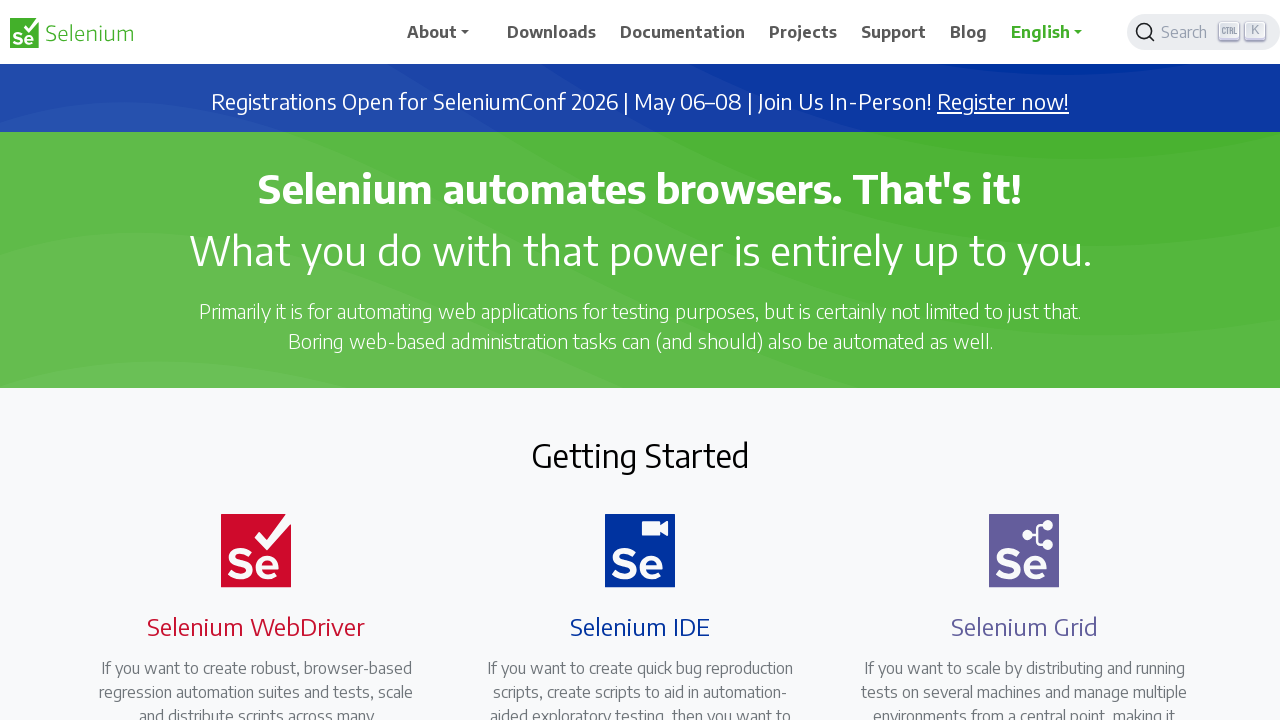

Navigated to http://selenium.dev
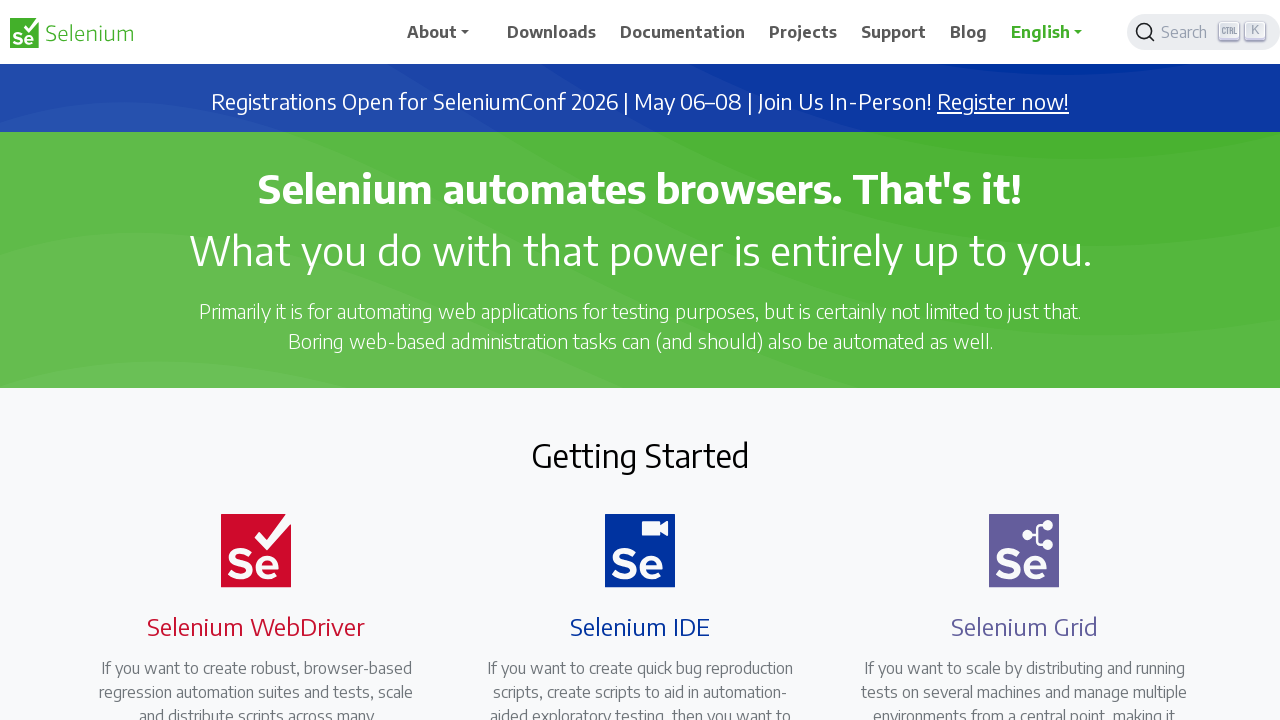

Clicked on Downloads link at (552, 32) on text=Downloads
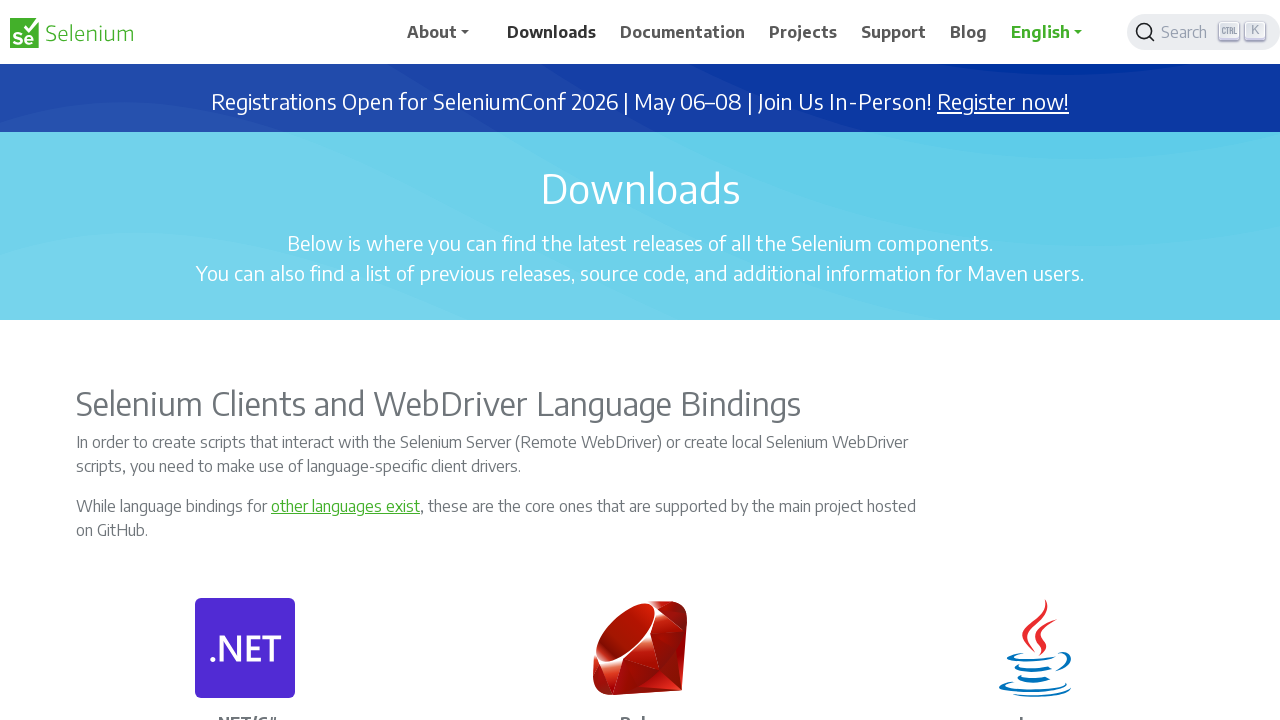

Verified page title is 'Downloads | Selenium'
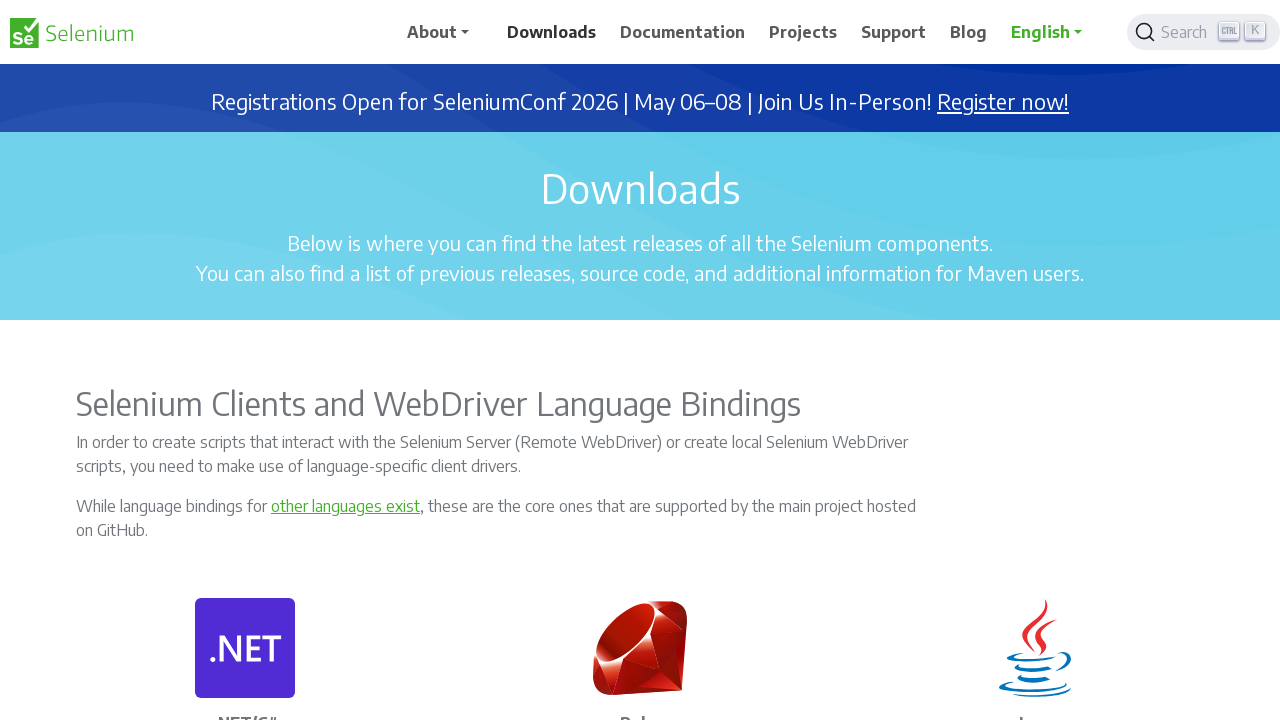

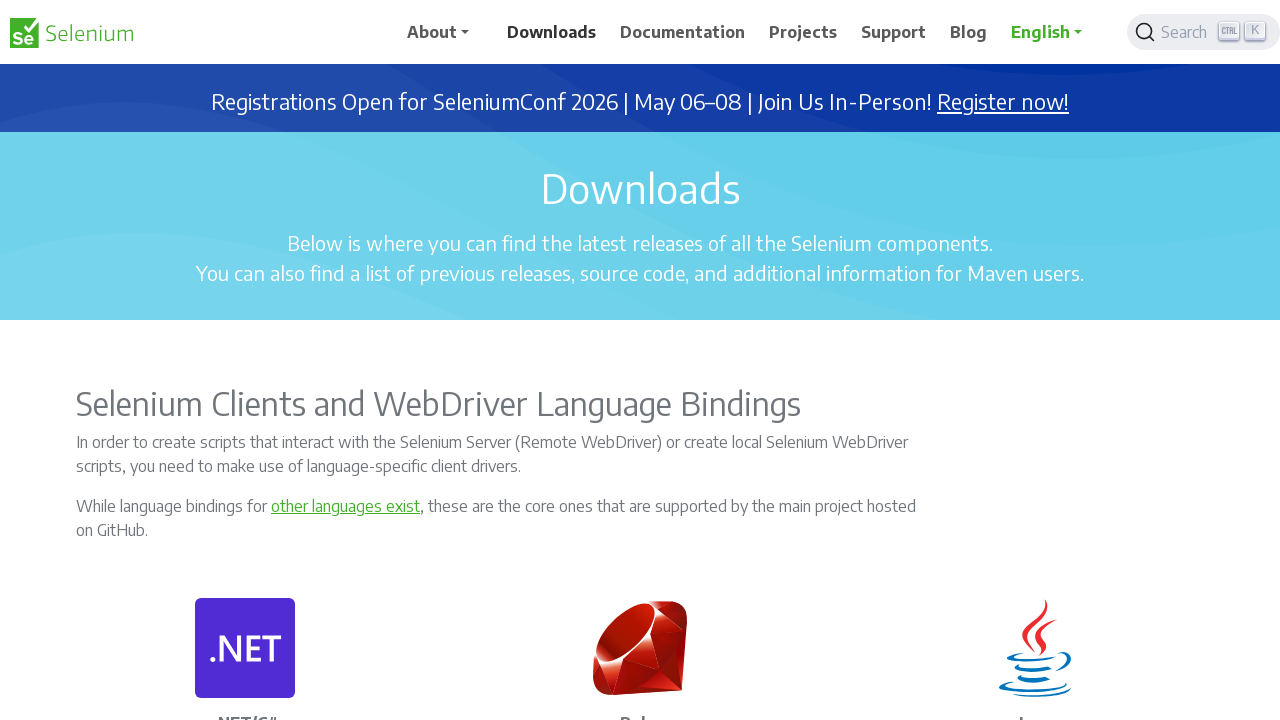